Tests drag and drop functionality by dragging an element from one container to another on a demo page

Starting URL: https://www.leafground.com/drag.xhtml

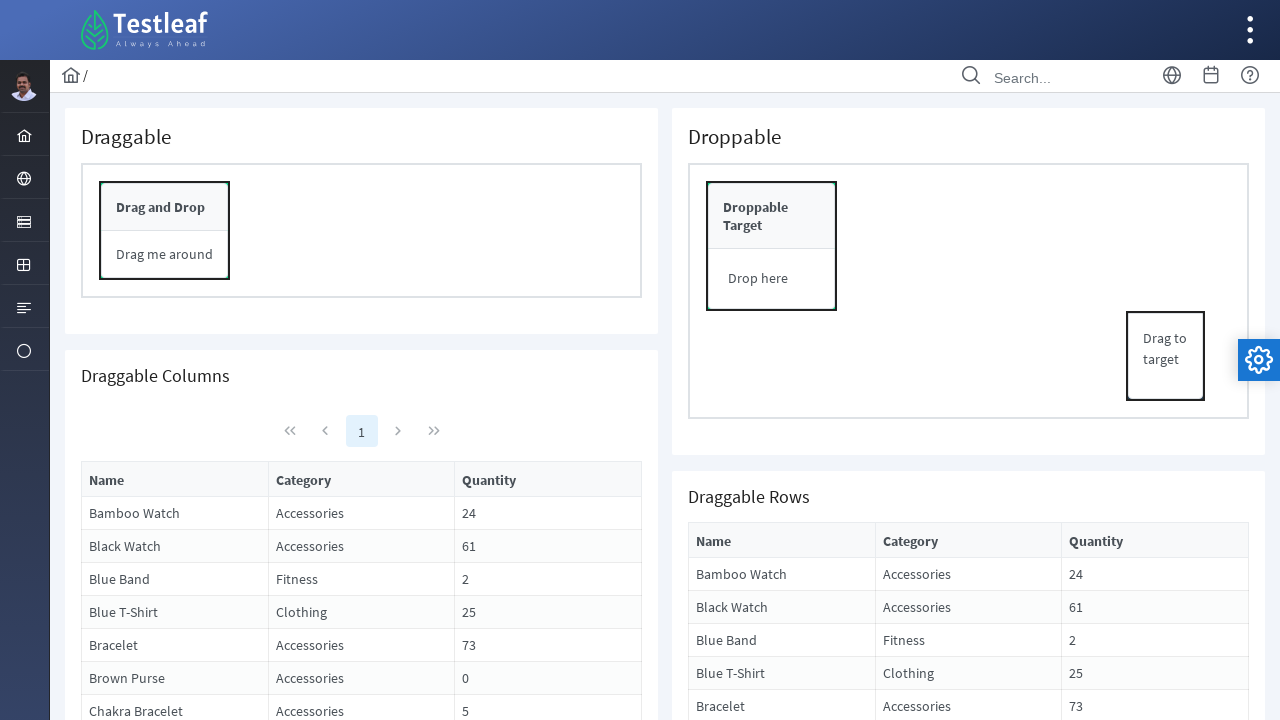

Navigated to drag and drop demo page
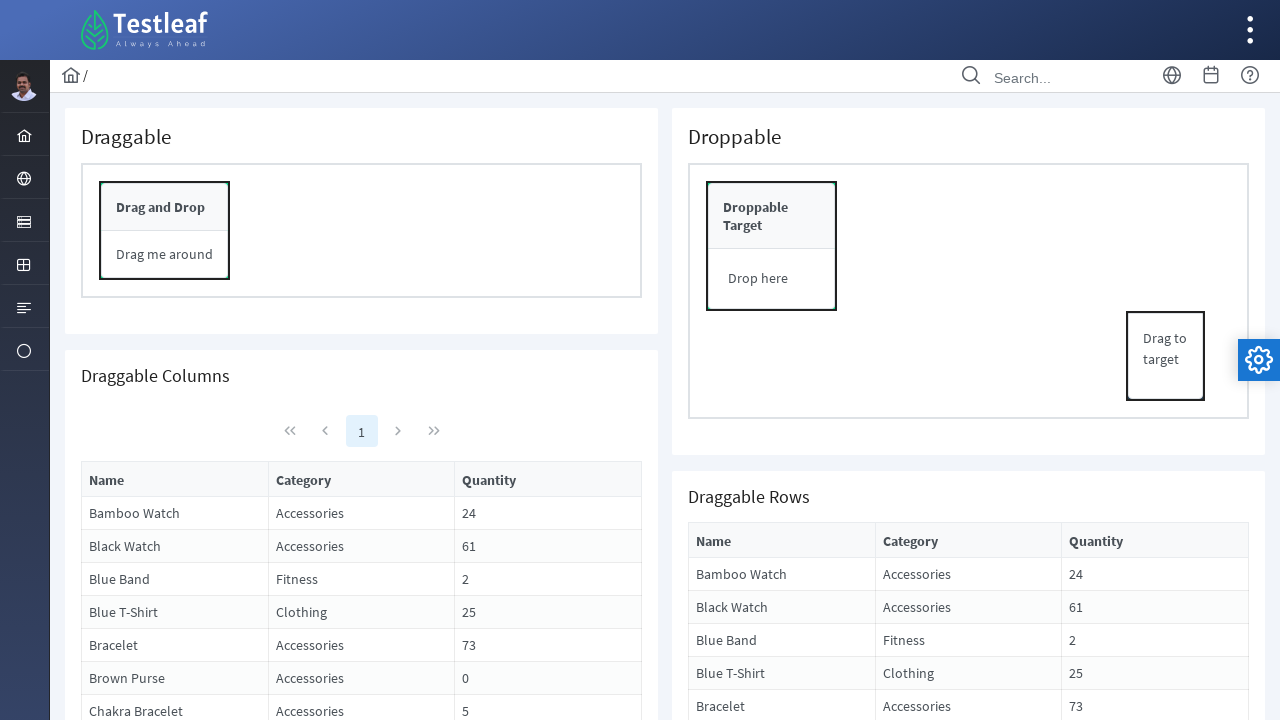

Located draggable element
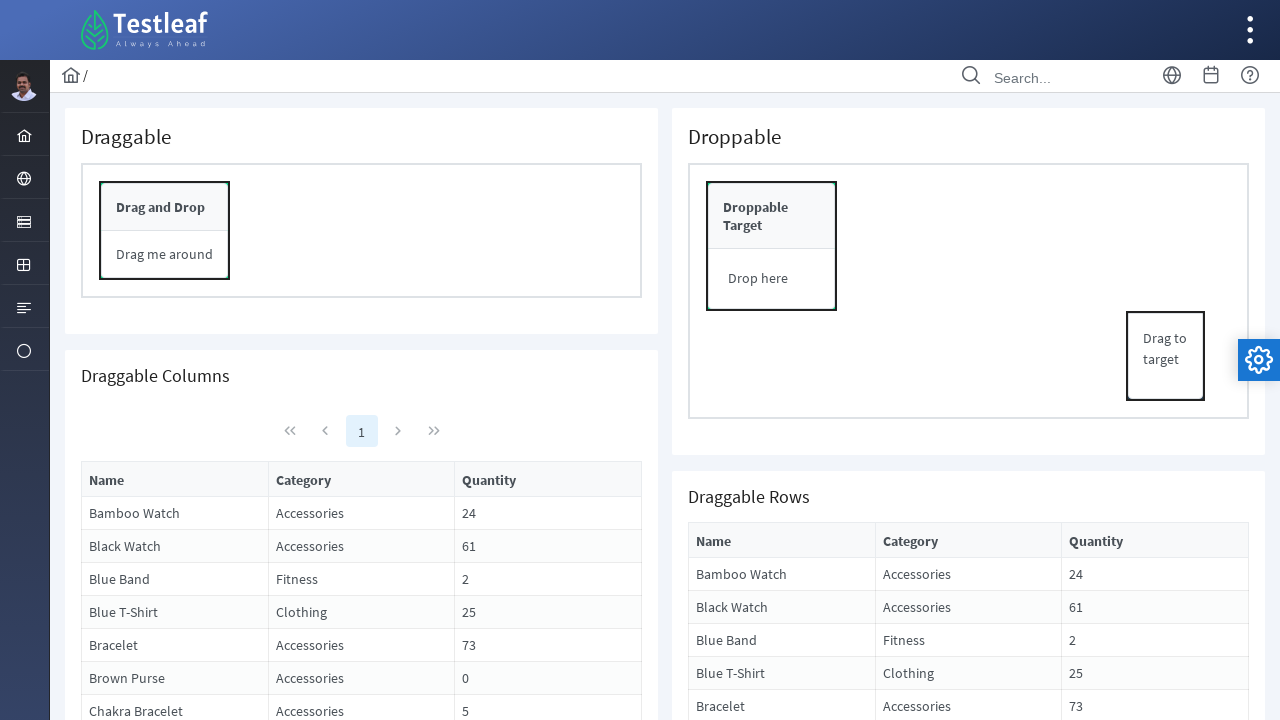

Located drop target element
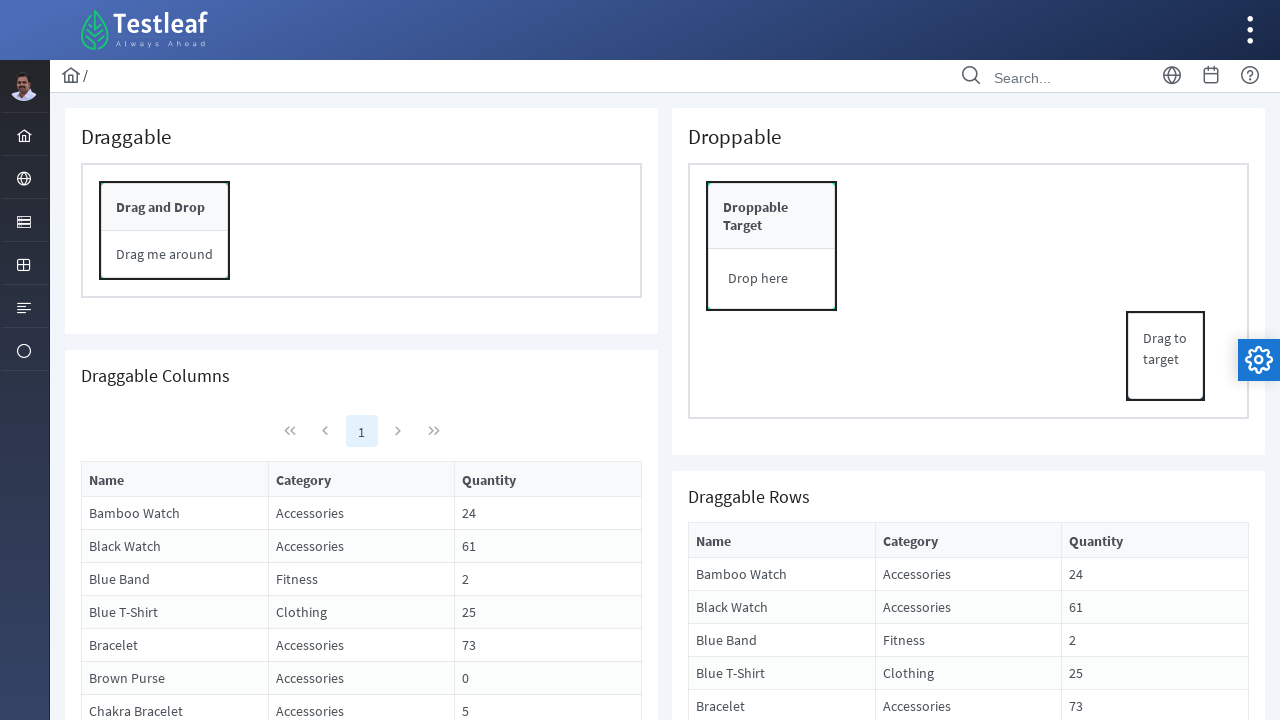

Dragged element from source container to target container at (772, 279)
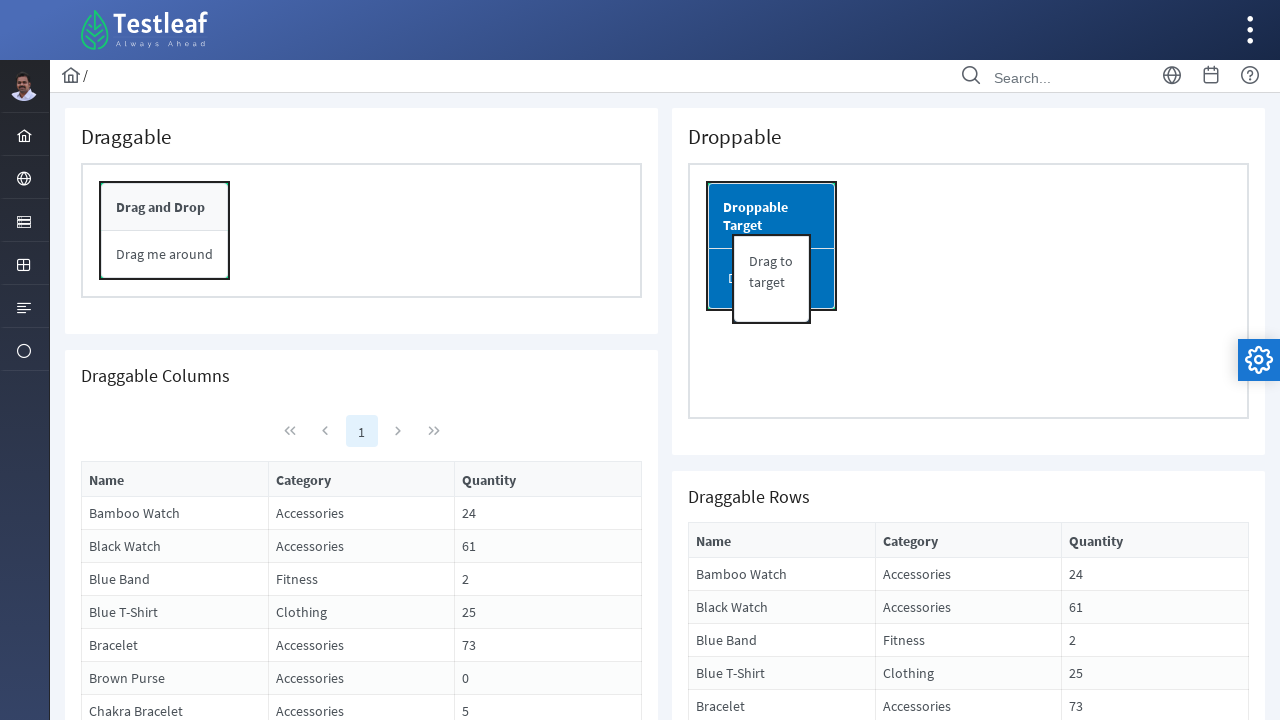

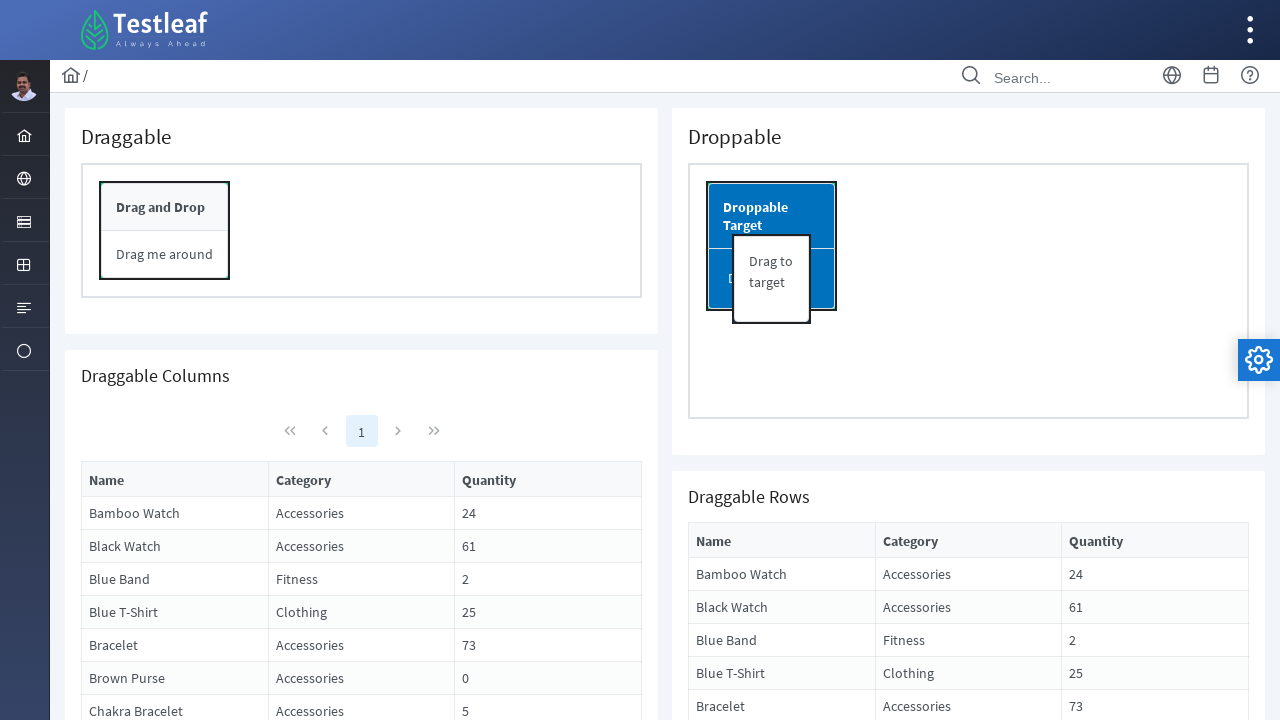